Tests double-click and right-click actions on buttons and verifies the corresponding confirmation messages appear

Starting URL: https://demoqa.com/buttons

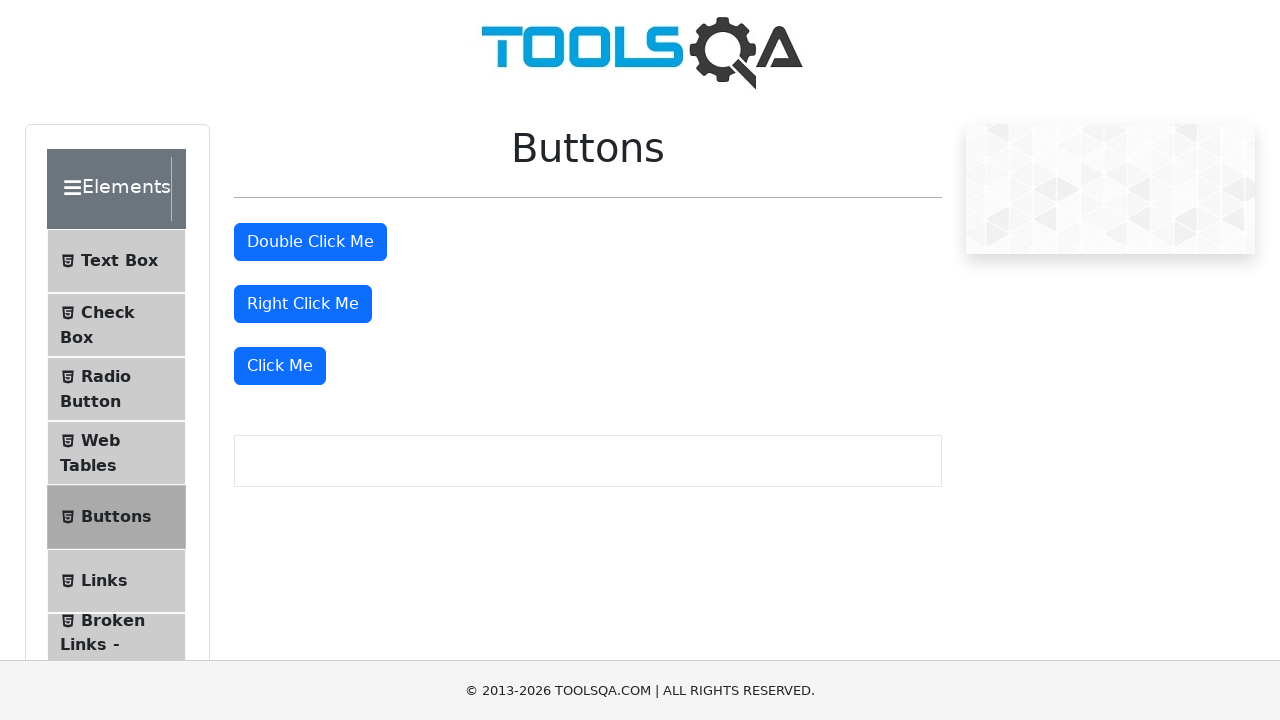

Located the Double Click Me button
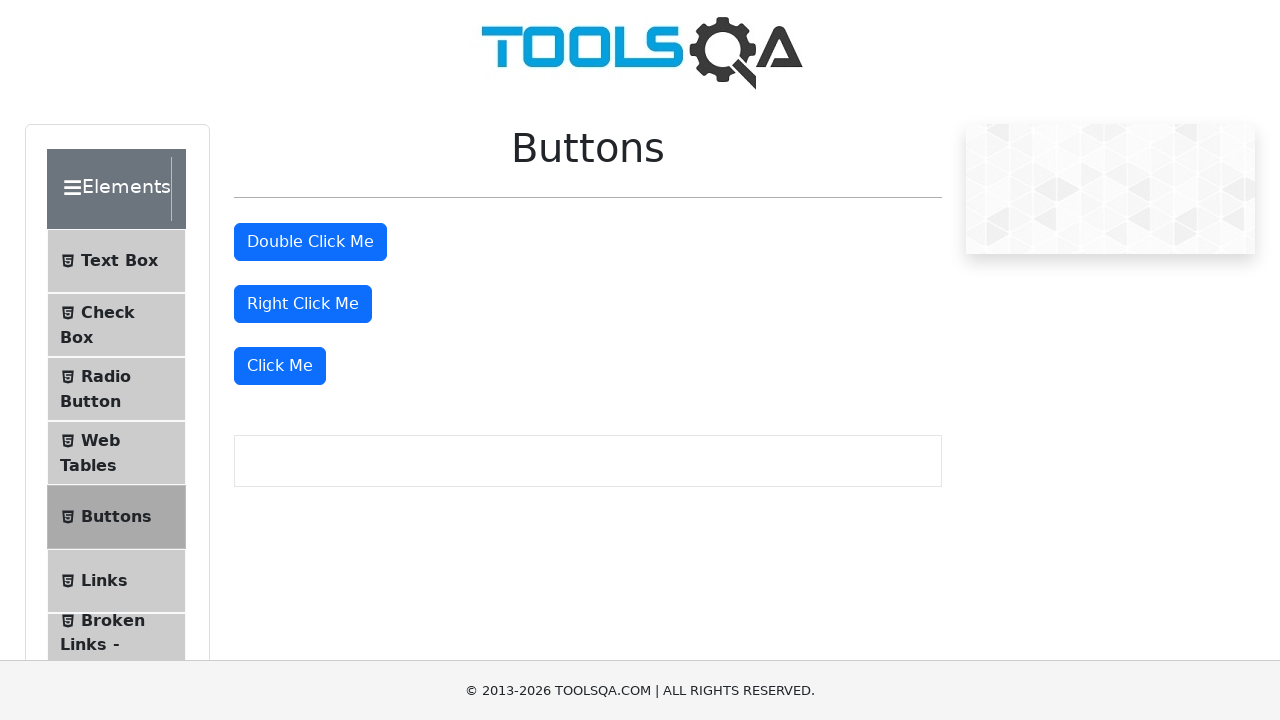

Performed double-click on Double Click Me button at (310, 242) on button:text('Double Click Me')
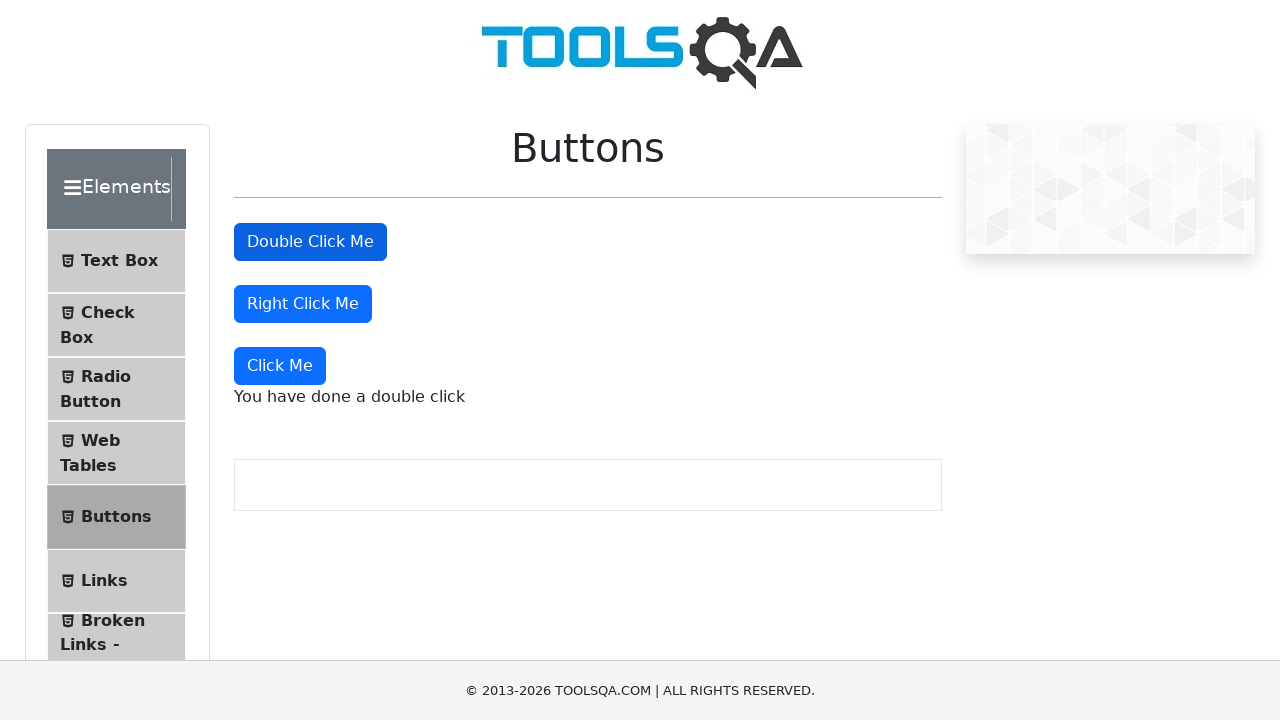

Verified double click confirmation message appeared
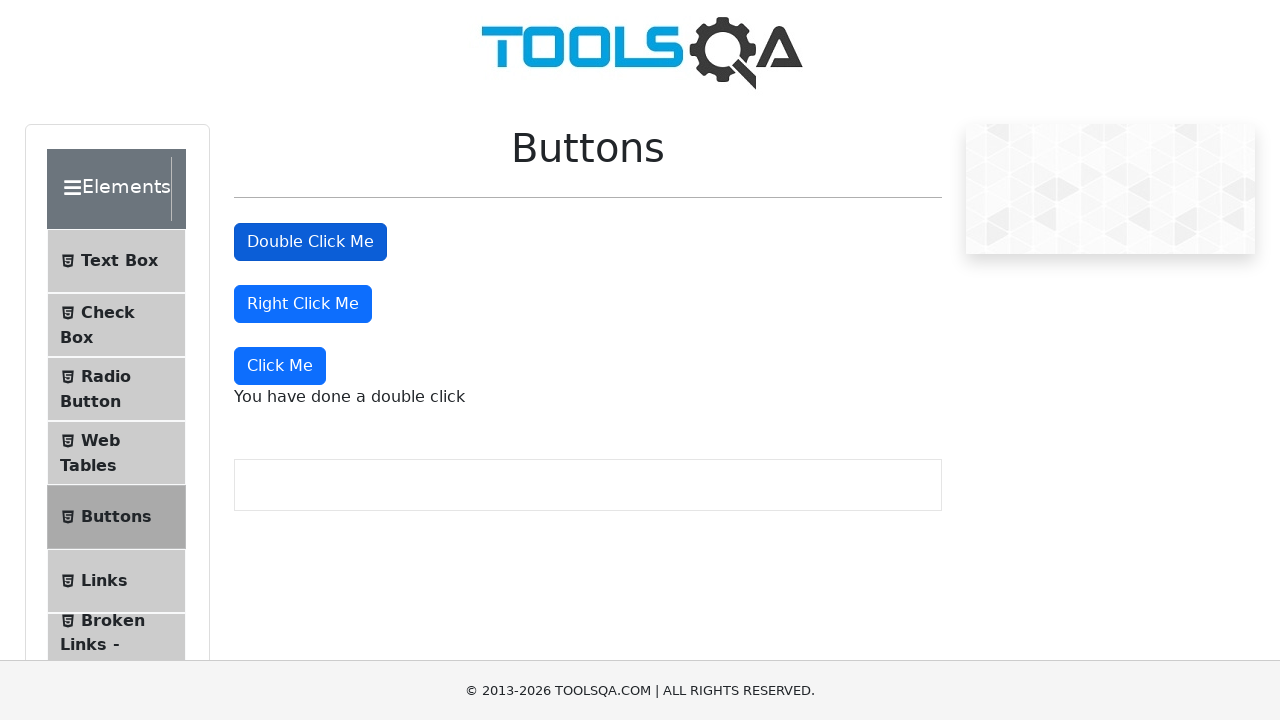

Located the Right Click Me button
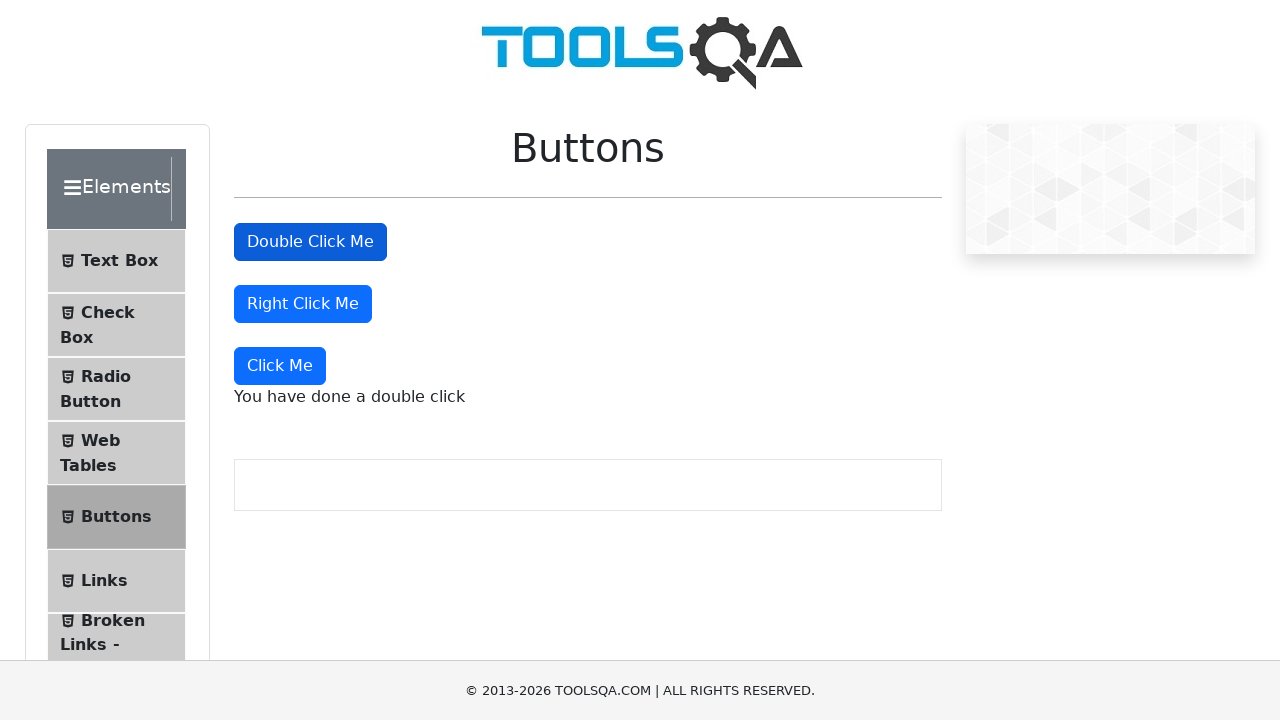

Performed right-click on Right Click Me button at (303, 304) on button:text('Right Click Me')
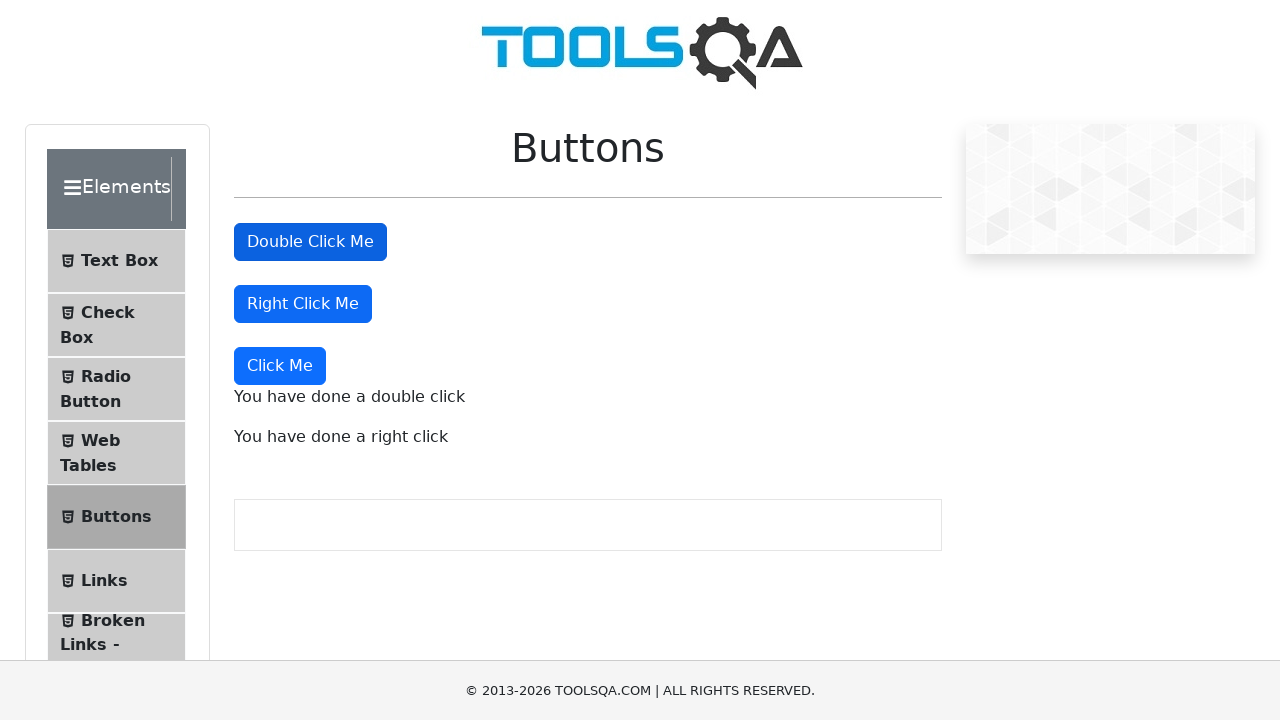

Verified right click confirmation message appeared
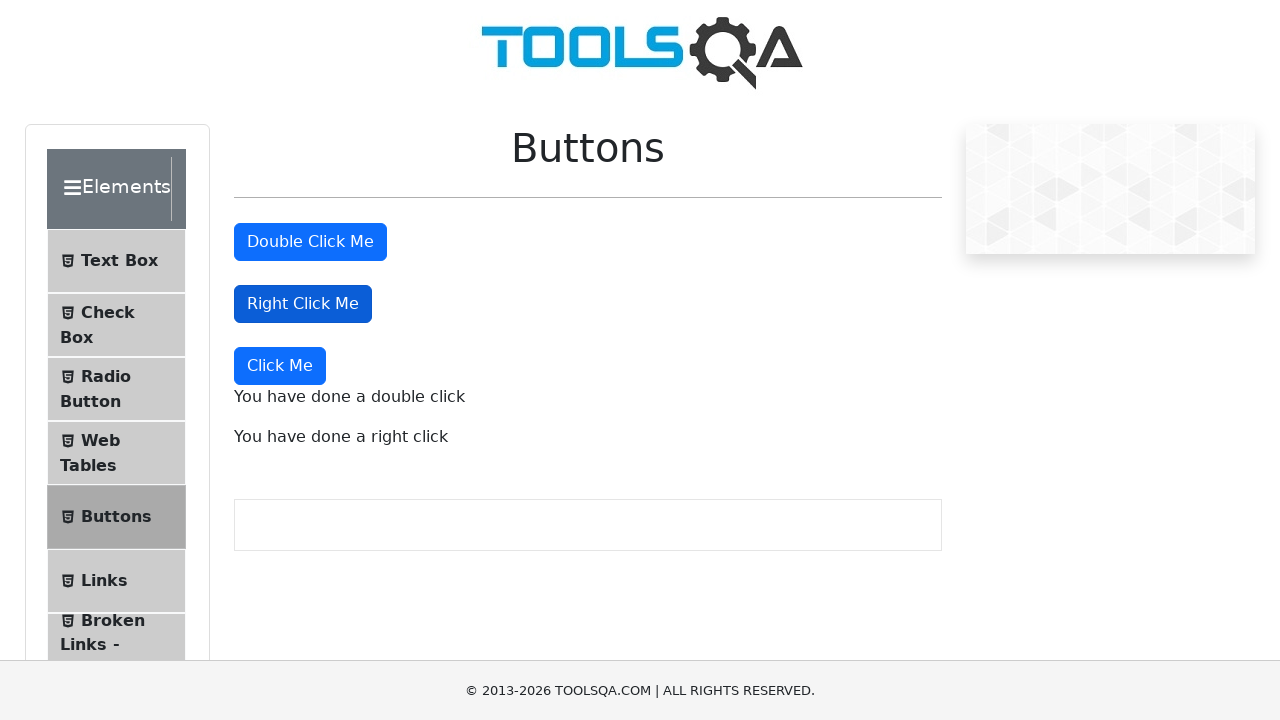

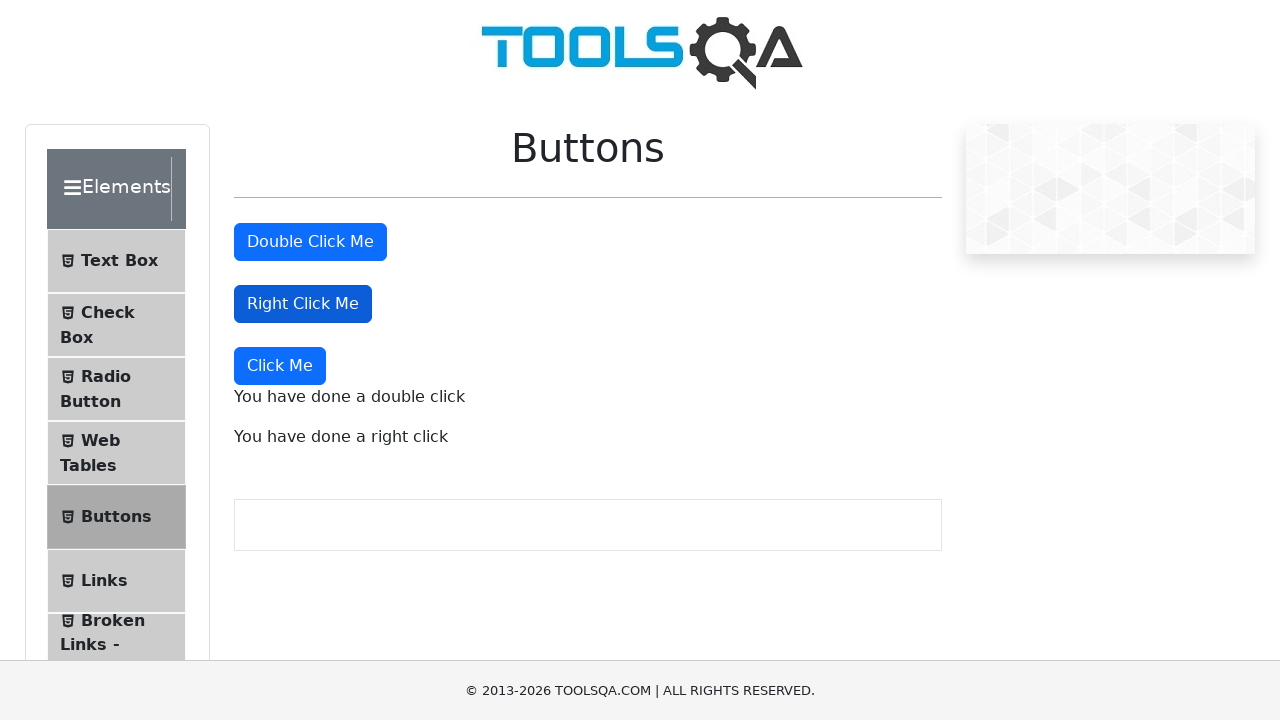